Clicks the Explore GitHub Advanced Security link on GitHub homepage

Starting URL: https://github.com

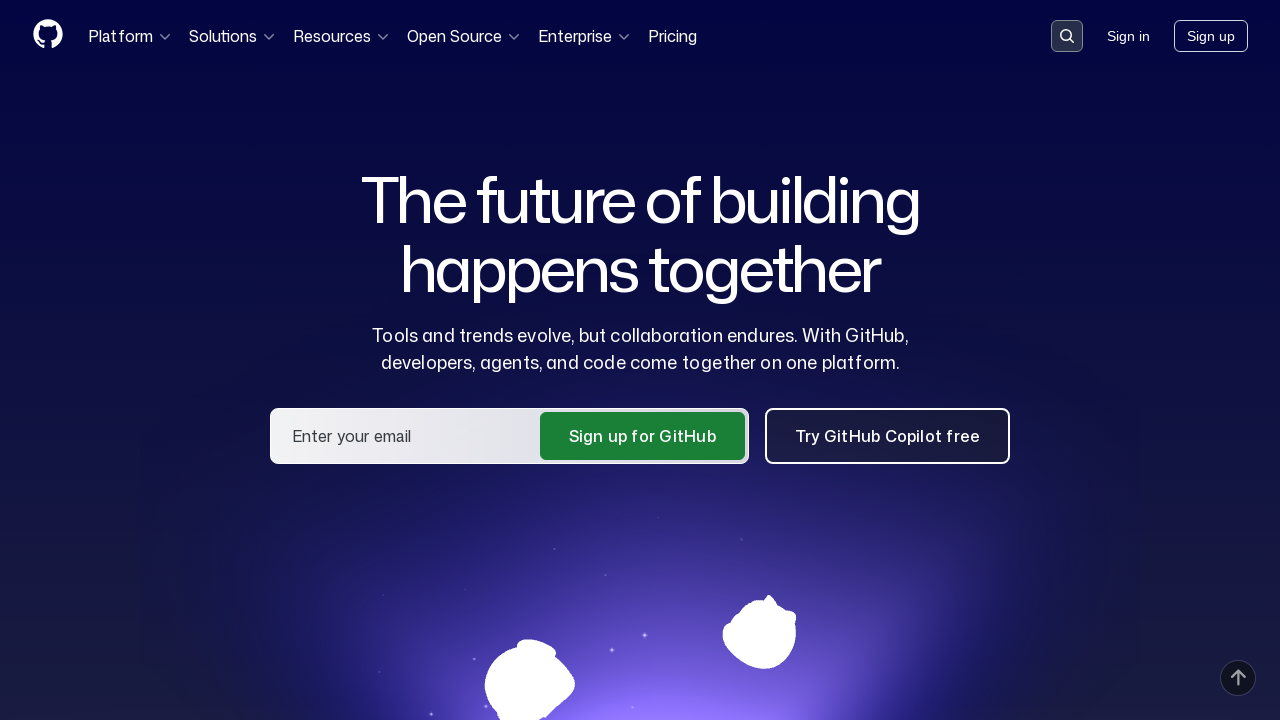

Waited for 'Explore GitHub Advanced Security' link to appear
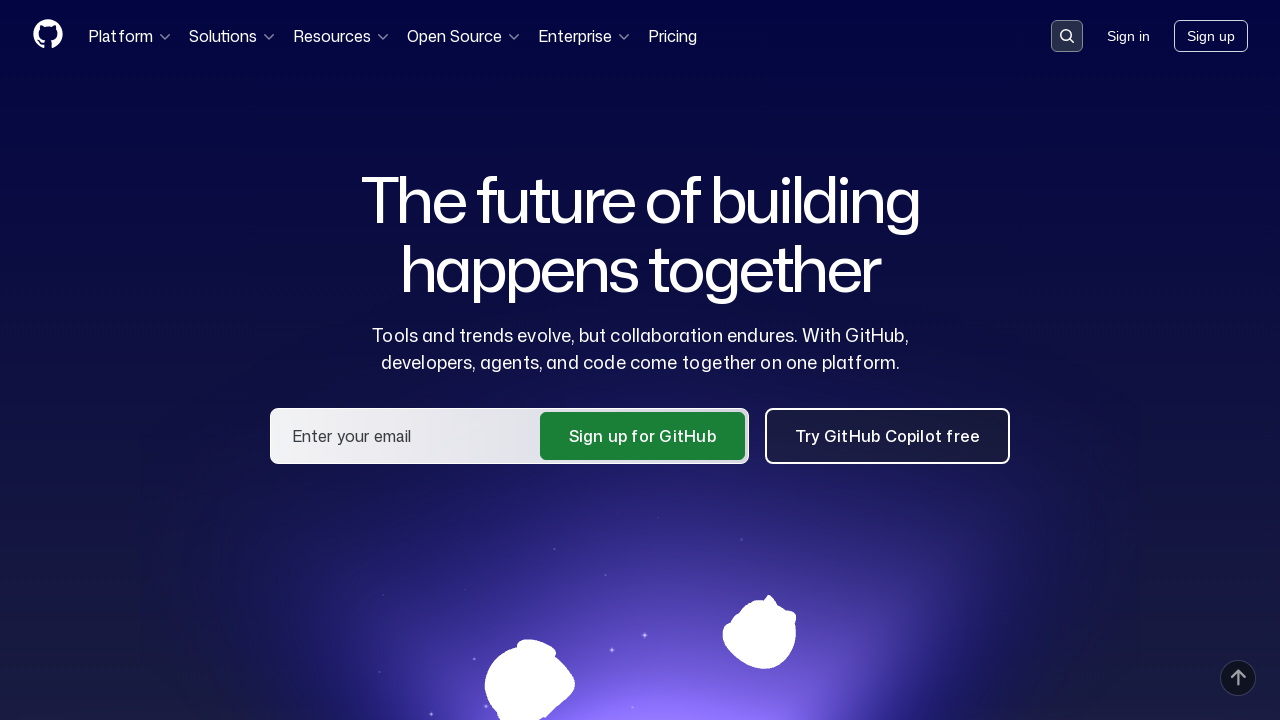

Clicked the 'Explore GitHub Advanced Security' link at (208, 361) on internal:text="Explore GitHub Advanced Security"i
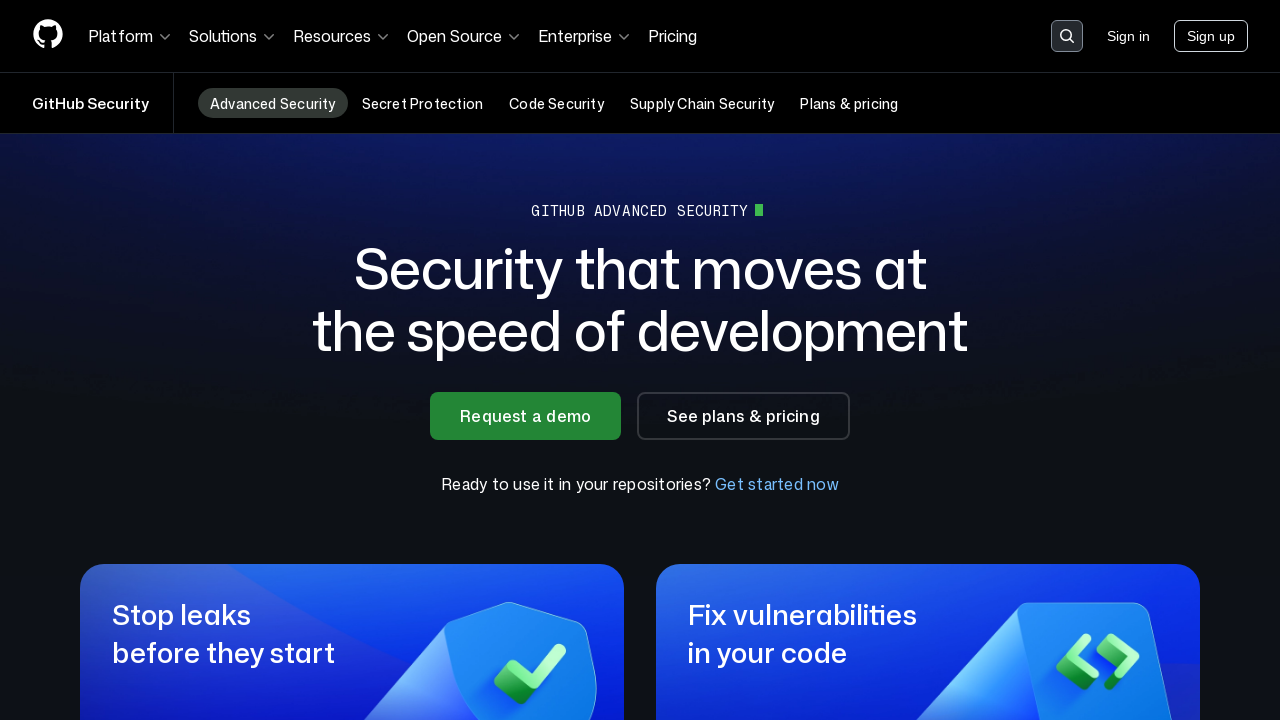

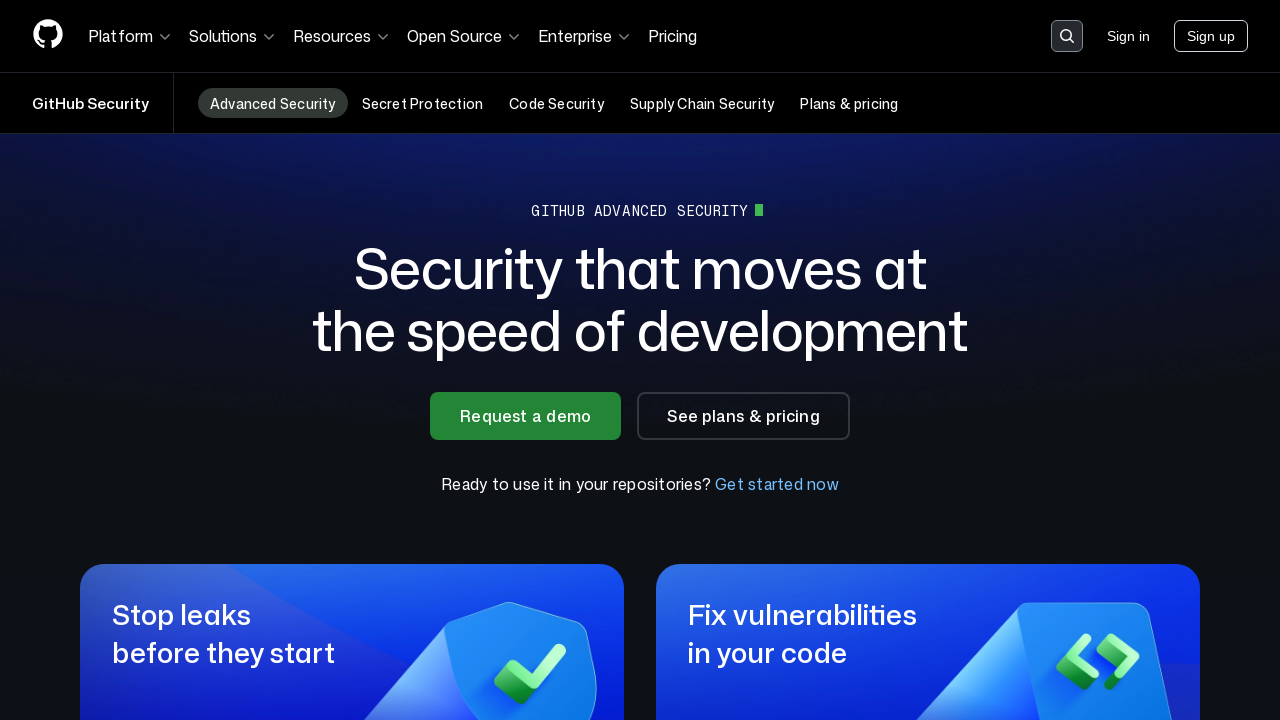